Tests various text box interactions on a practice website including typing text, appending text, clearing values, retrieving values, and filling a textarea field.

Starting URL: https://leafground.com/input.xhtml

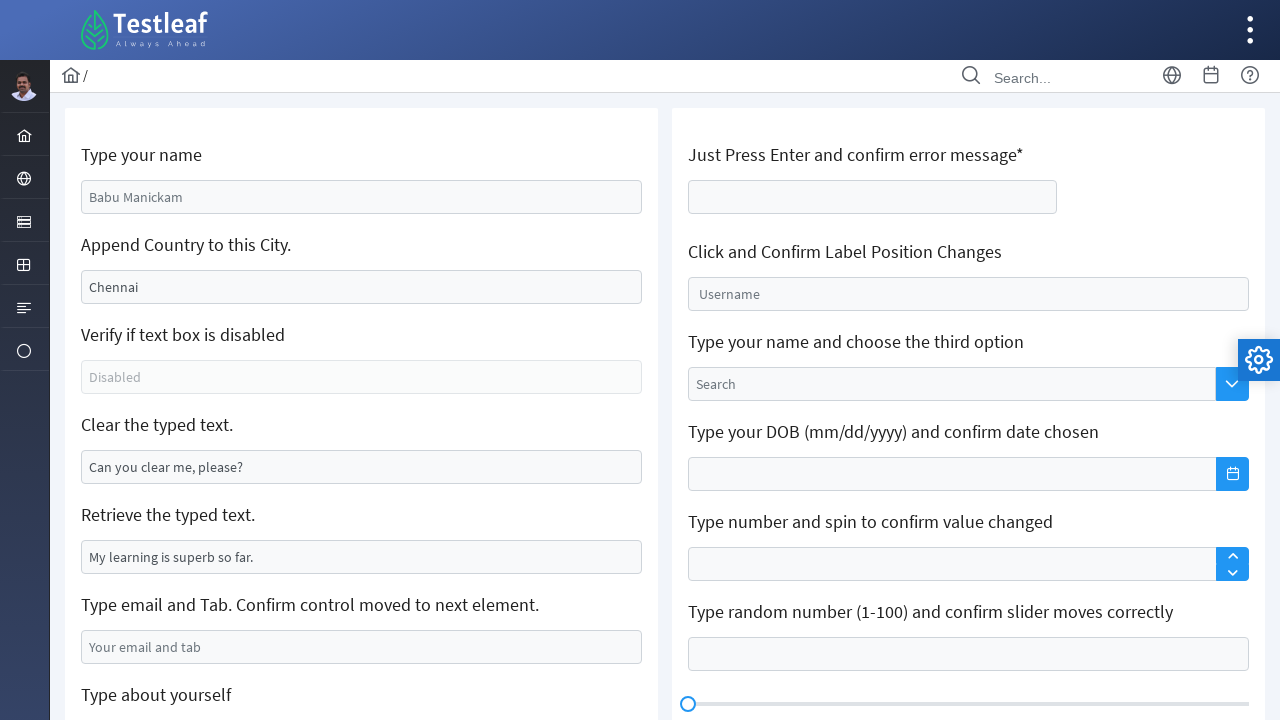

Typed 'Marcus' in the name text box on #j_idt88\:name
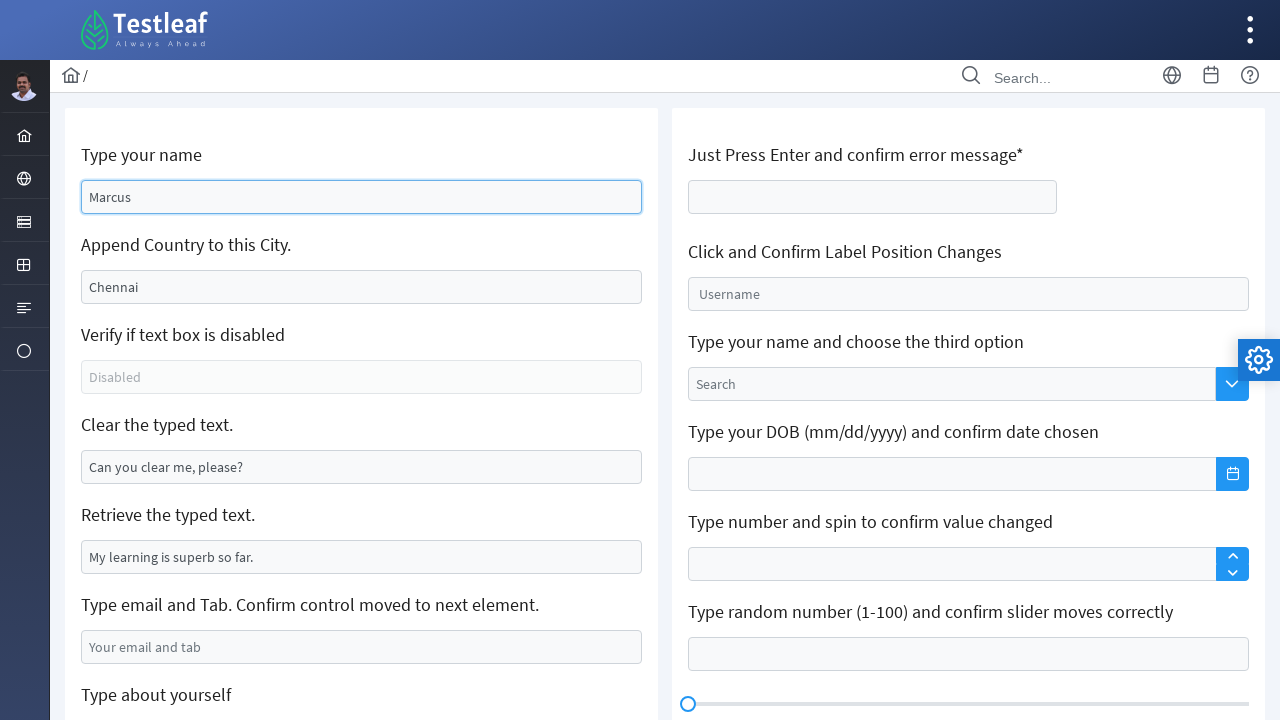

Filled country field with ' in Canada' on #j_idt88\:j_idt91
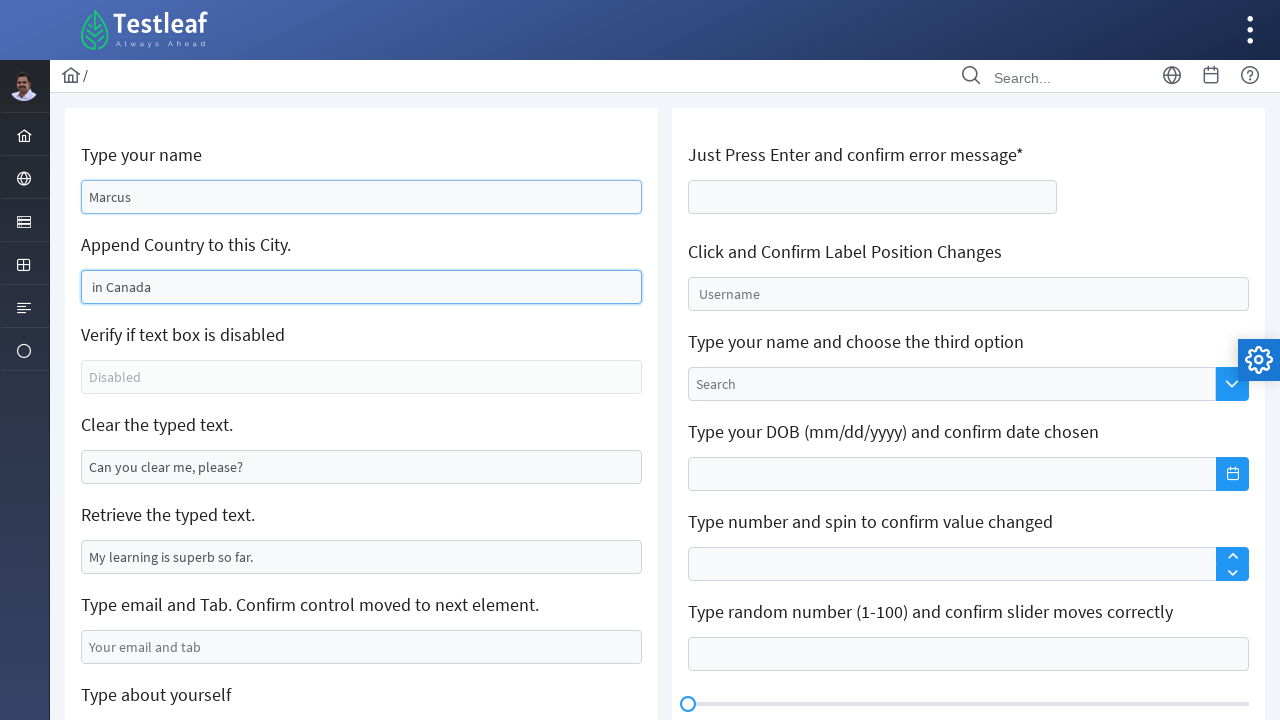

Verified disabled textbox element exists
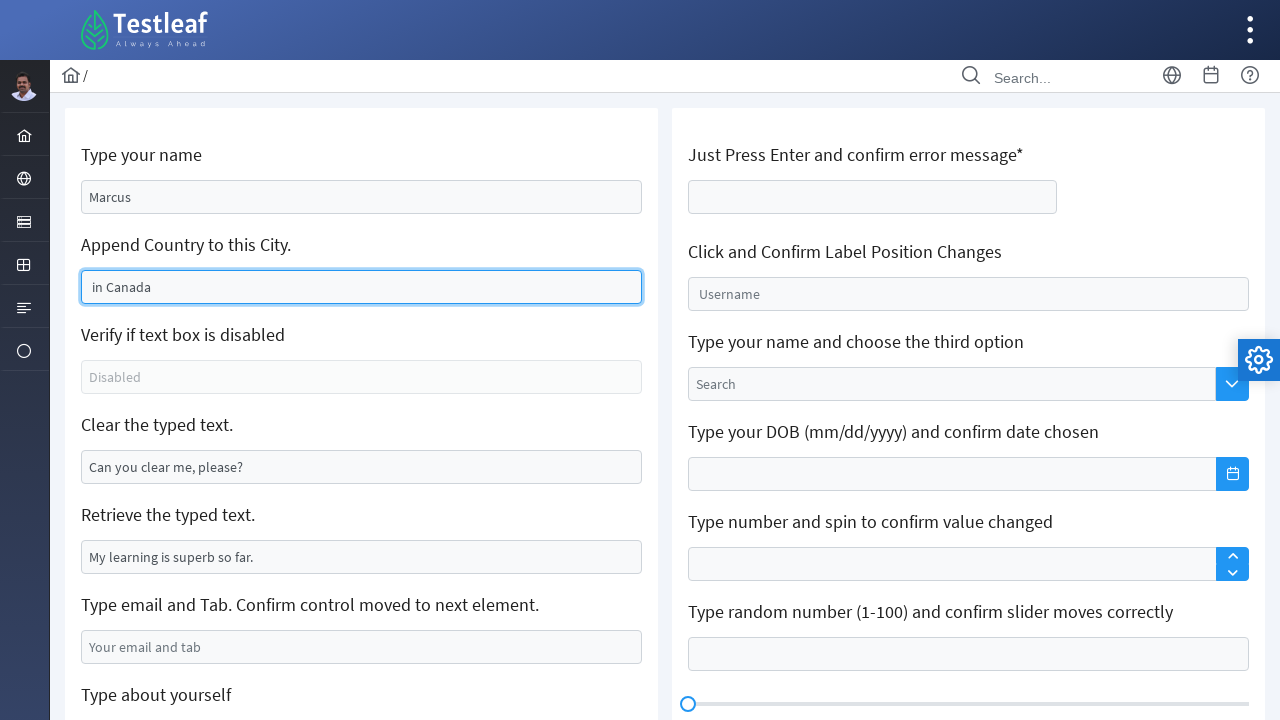

Cleared the text box values on #j_idt88\:j_idt95
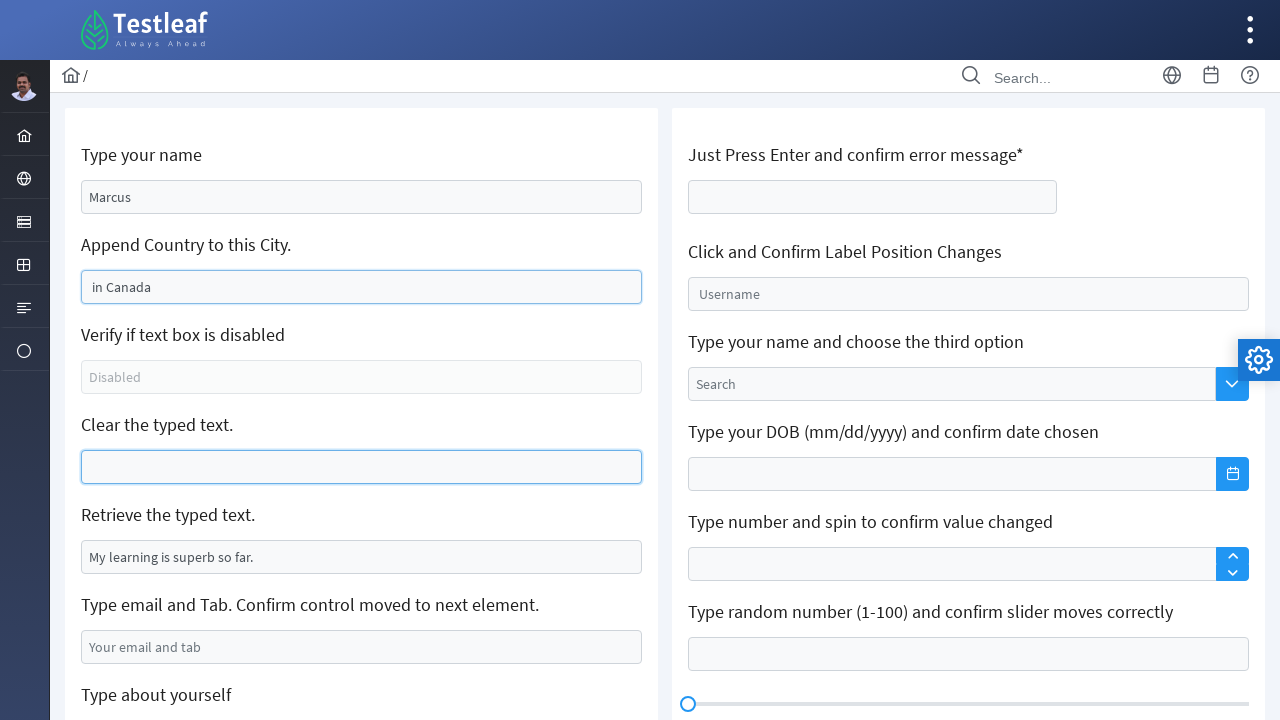

Verified retrieve values field element exists
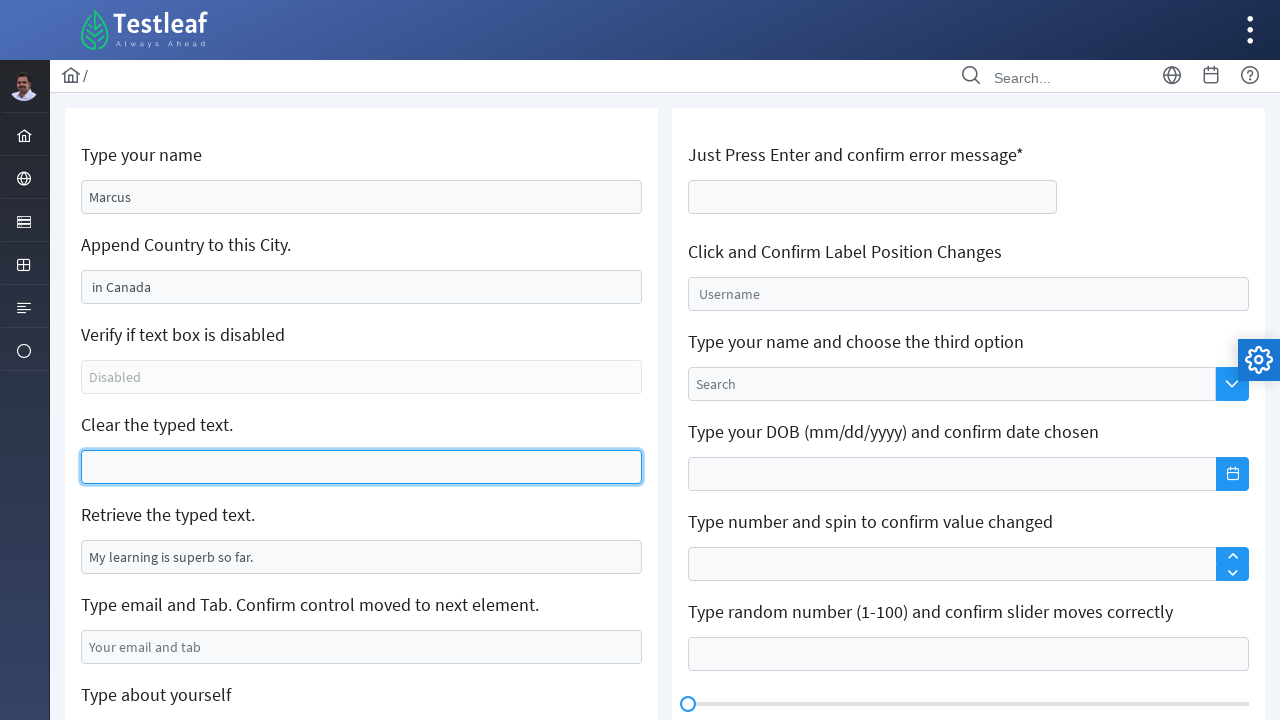

Typed email 'marcus.chen@example.com' in email field on #j_idt88\:j_idt99
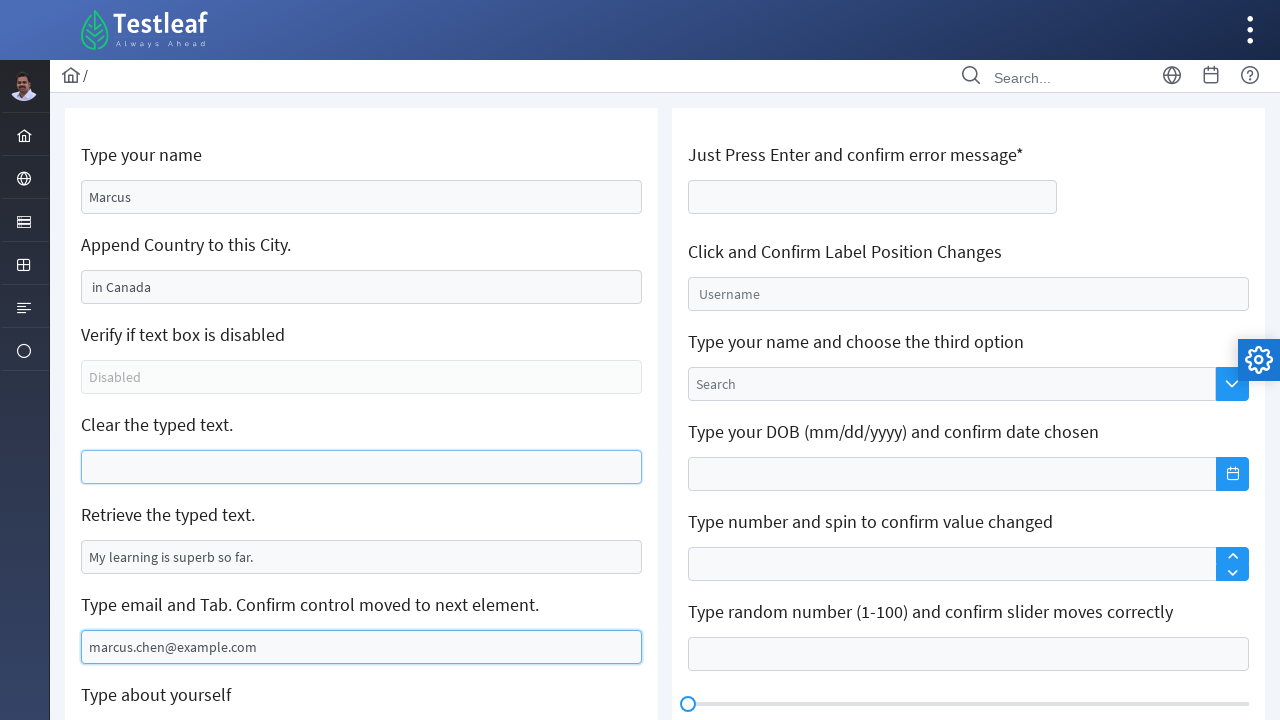

Pressed Tab key to move to next field on #j_idt88\:j_idt99
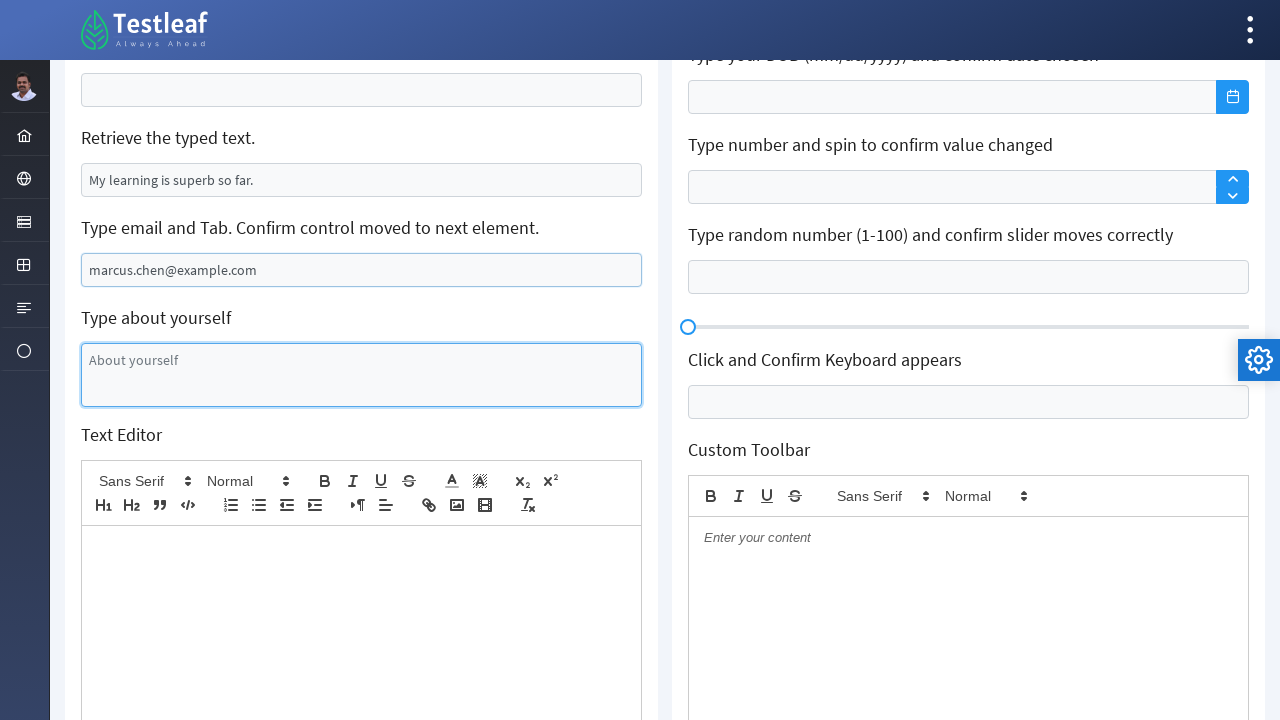

Filled textarea with biographical information about Marcus on #j_idt88\:j_idt101
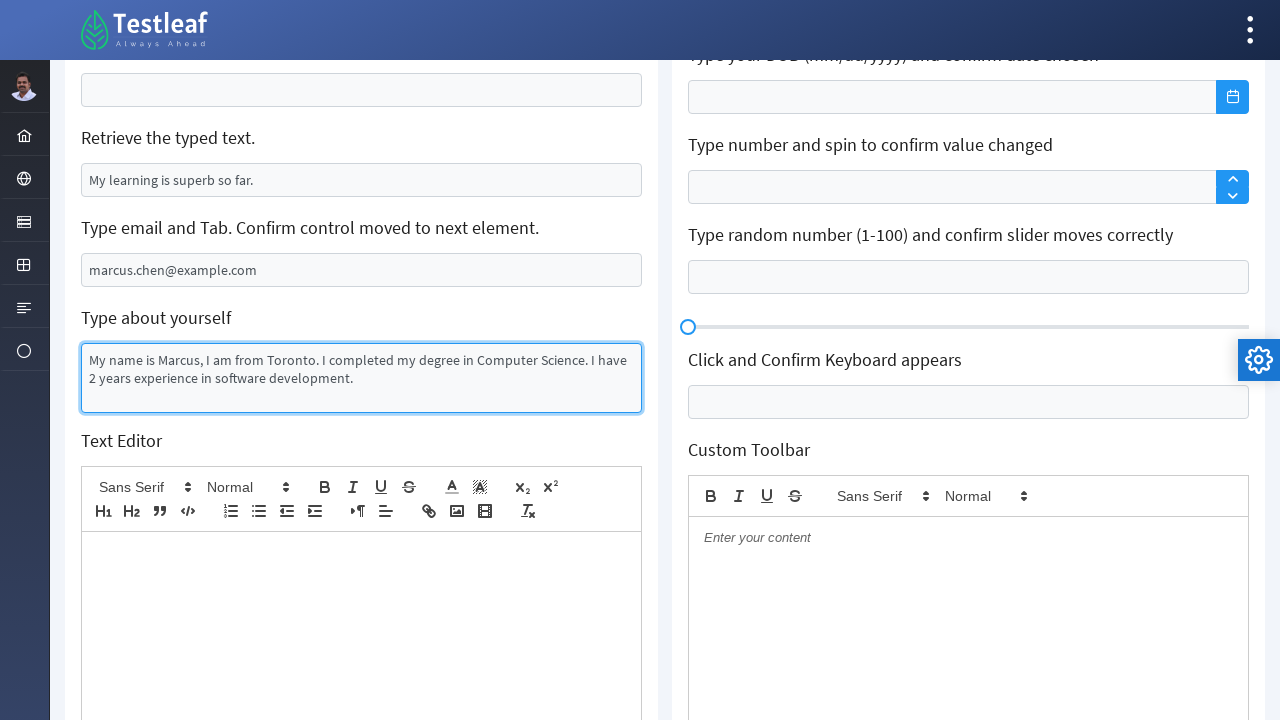

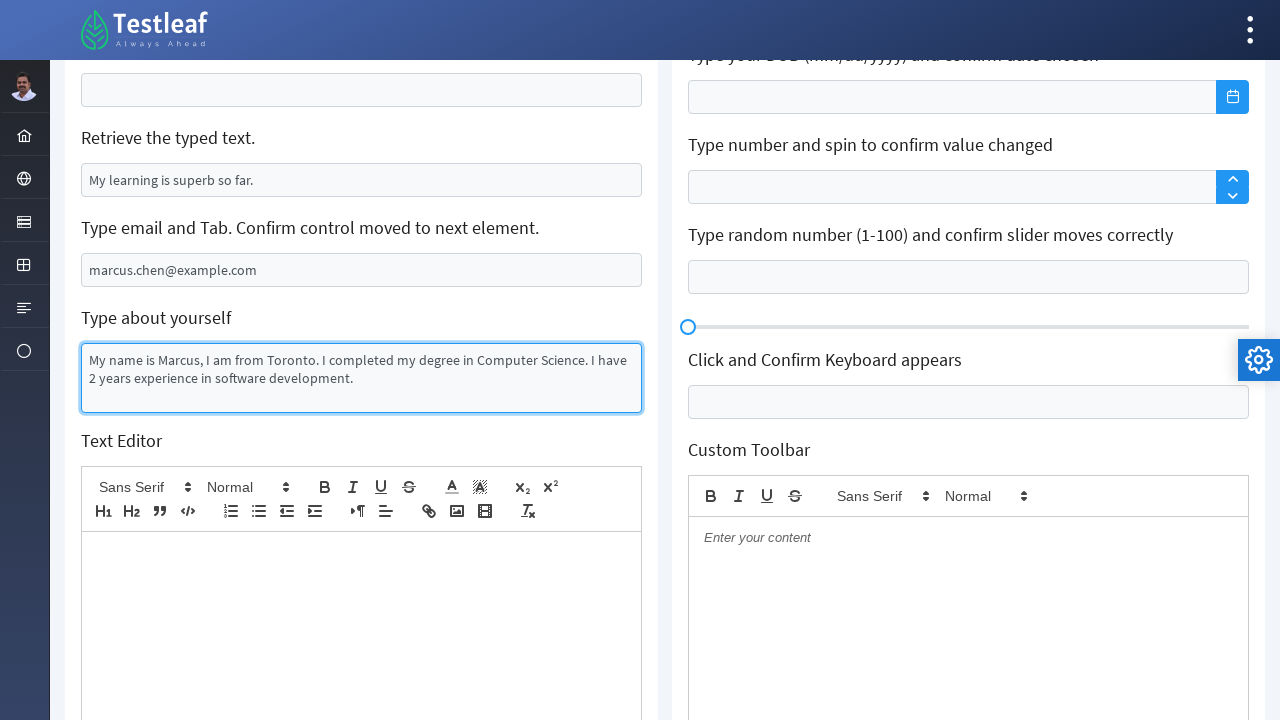